Tests adding todo items to the list by filling the input field and pressing Enter for multiple items, then verifying they appear in the list.

Starting URL: https://demo.playwright.dev/todomvc

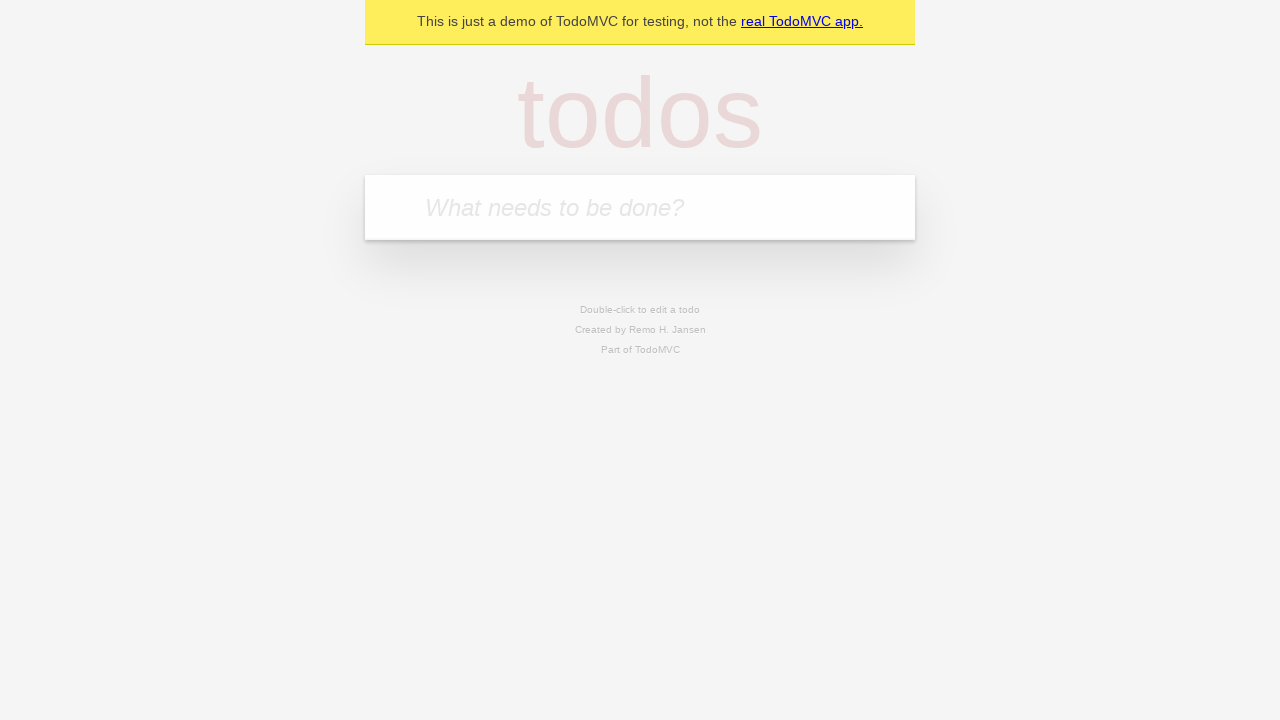

Navigated to TodoMVC demo page
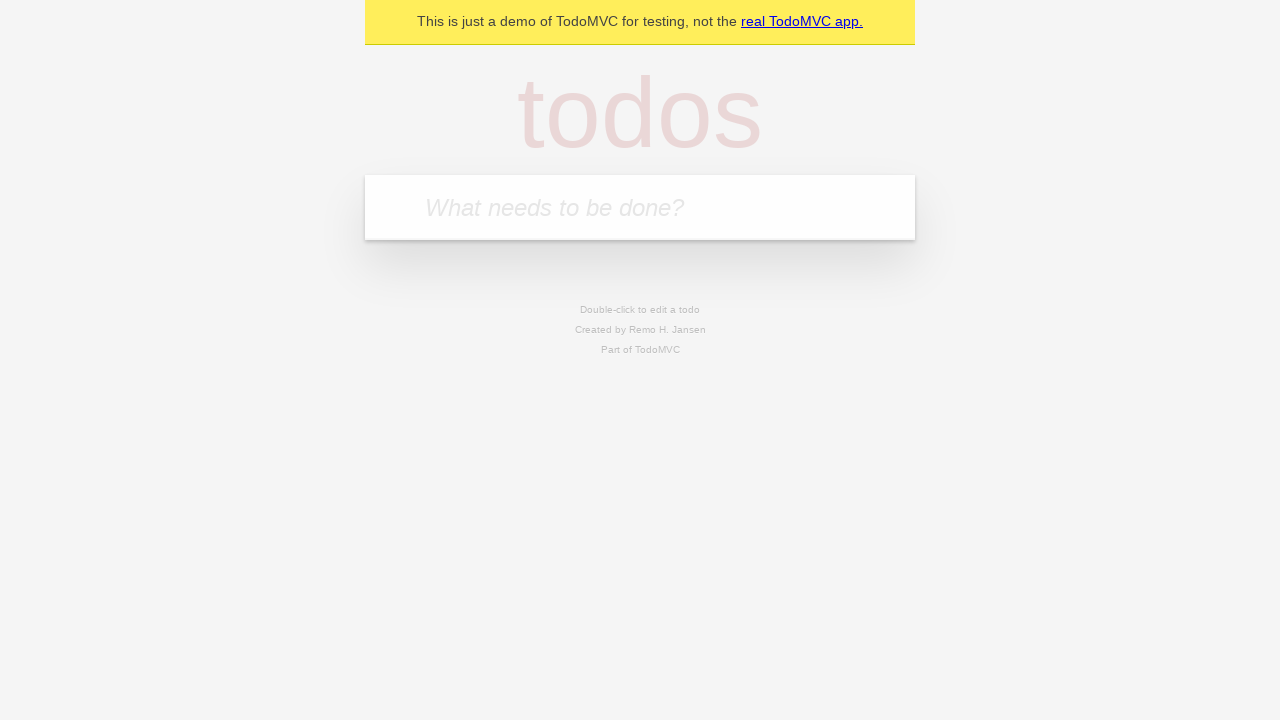

Filled input field with first todo item 'buy some cheese' on internal:attr=[placeholder="What needs to be done?"i]
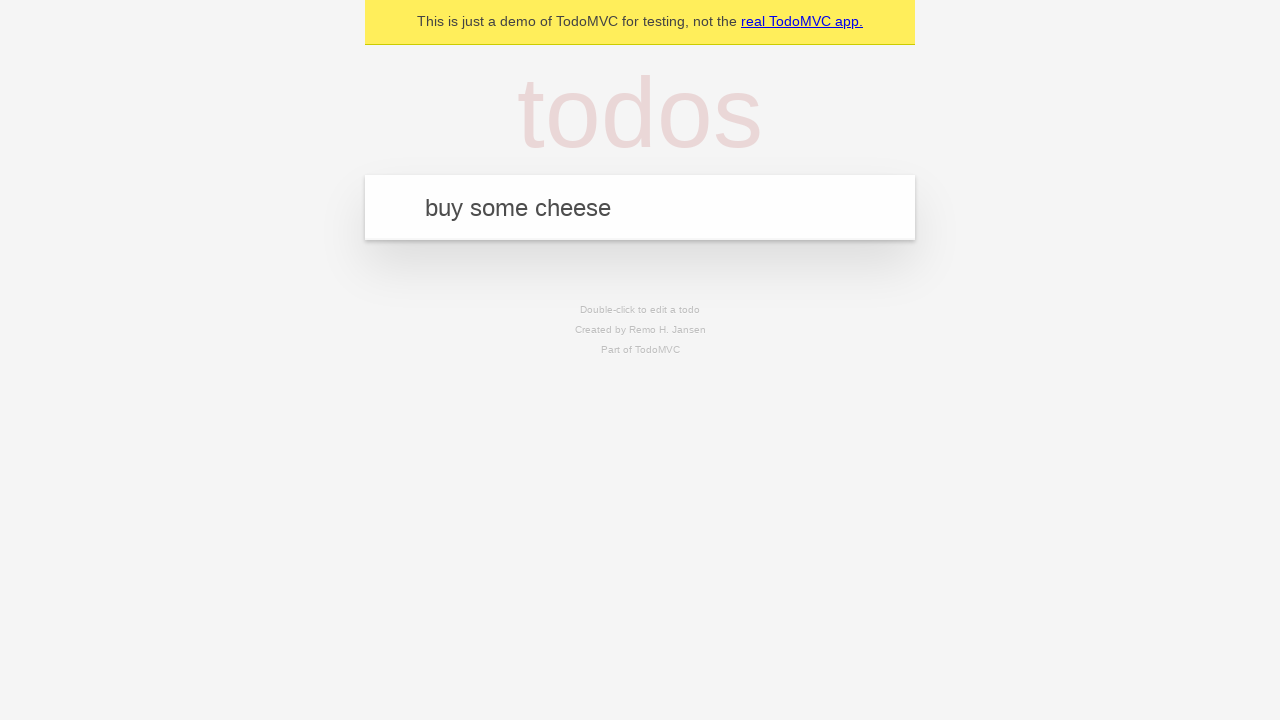

Pressed Enter to add first todo item on internal:attr=[placeholder="What needs to be done?"i]
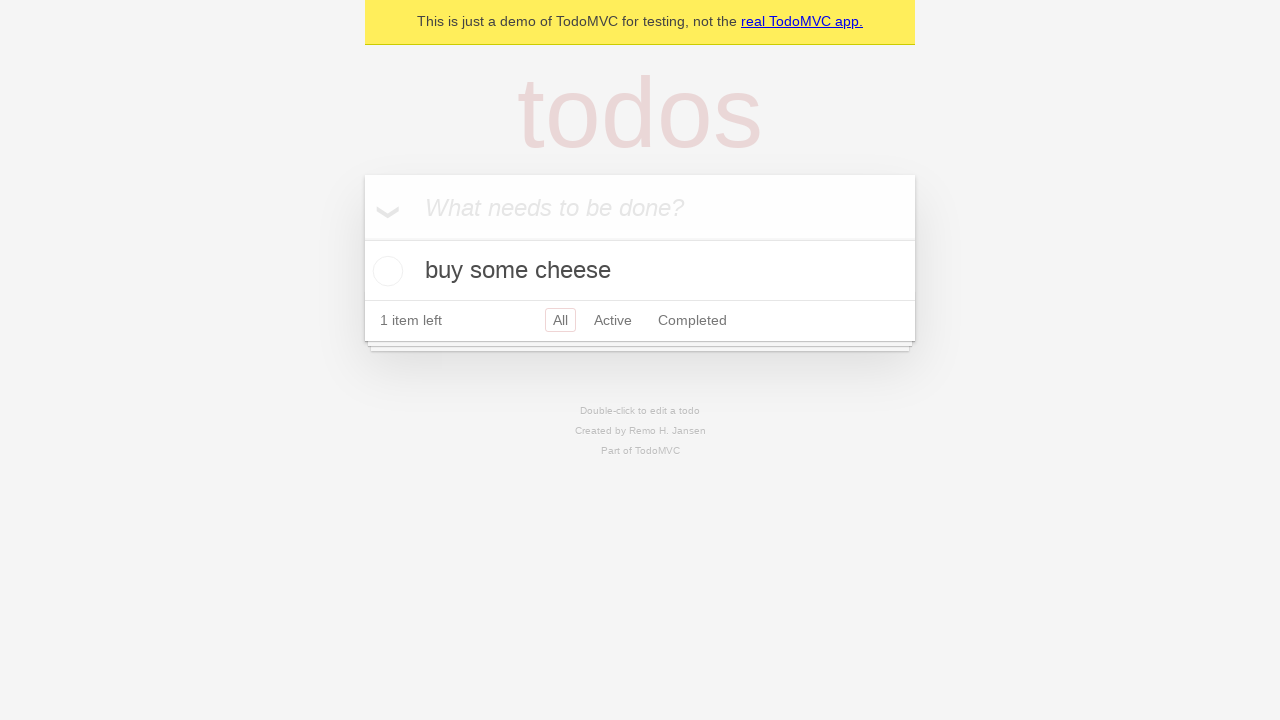

First todo item appeared in the list
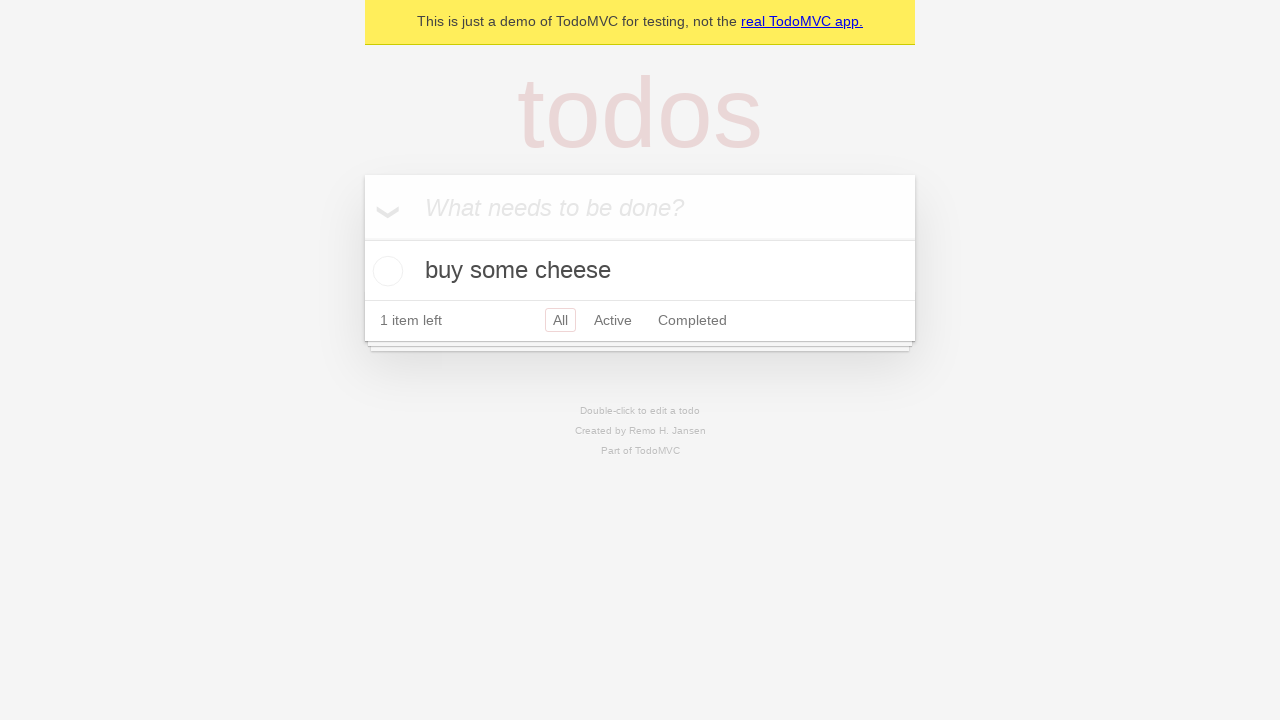

Filled input field with second todo item 'feed the cat' on internal:attr=[placeholder="What needs to be done?"i]
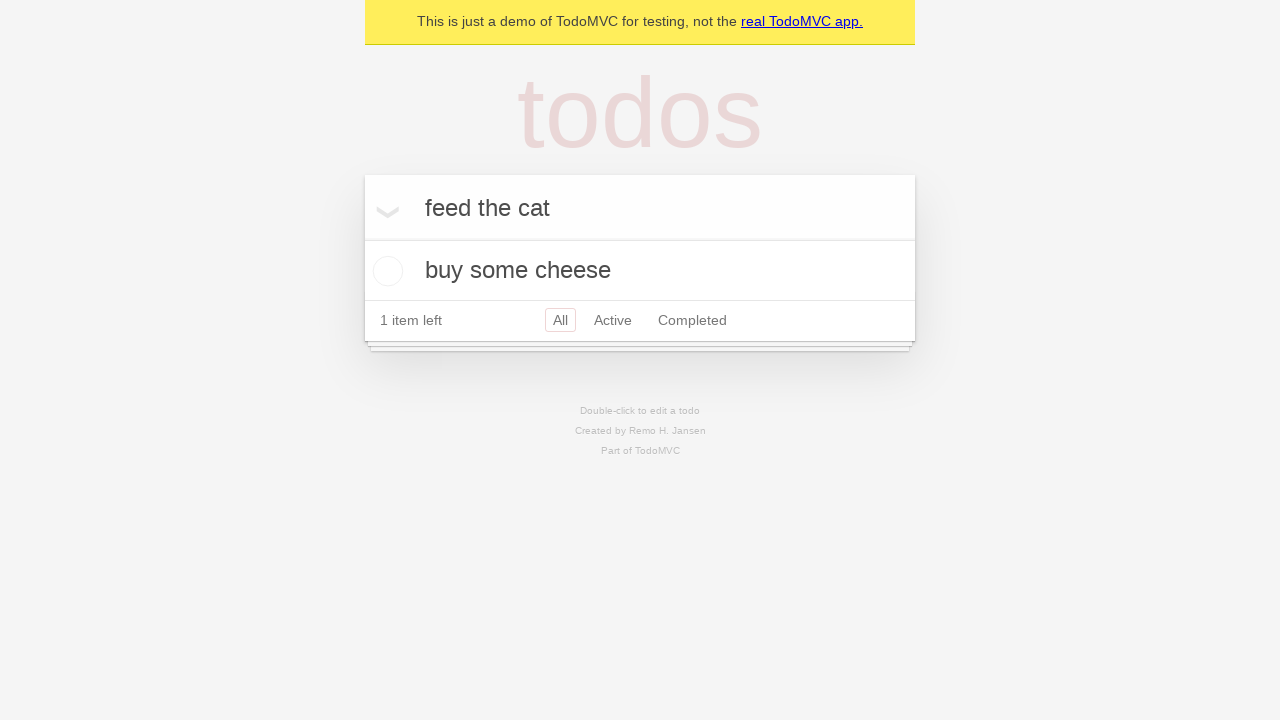

Pressed Enter to add second todo item on internal:attr=[placeholder="What needs to be done?"i]
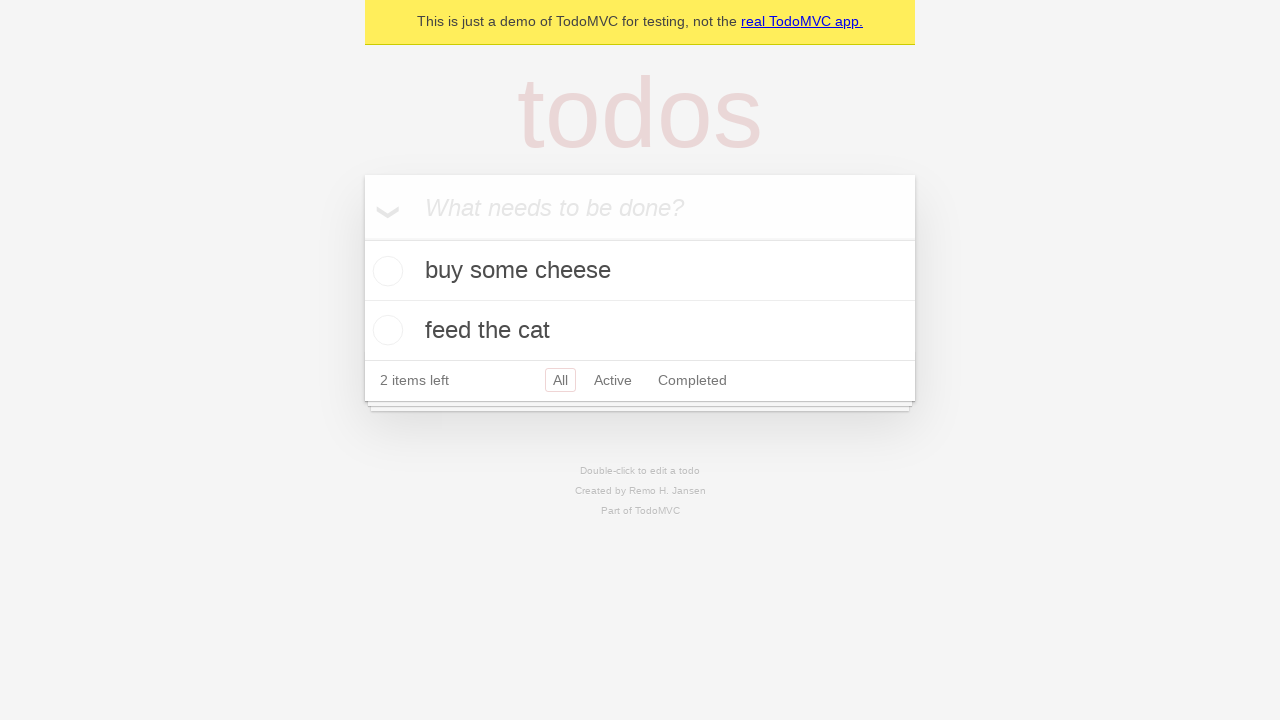

Second todo item appeared in the list, both items now visible
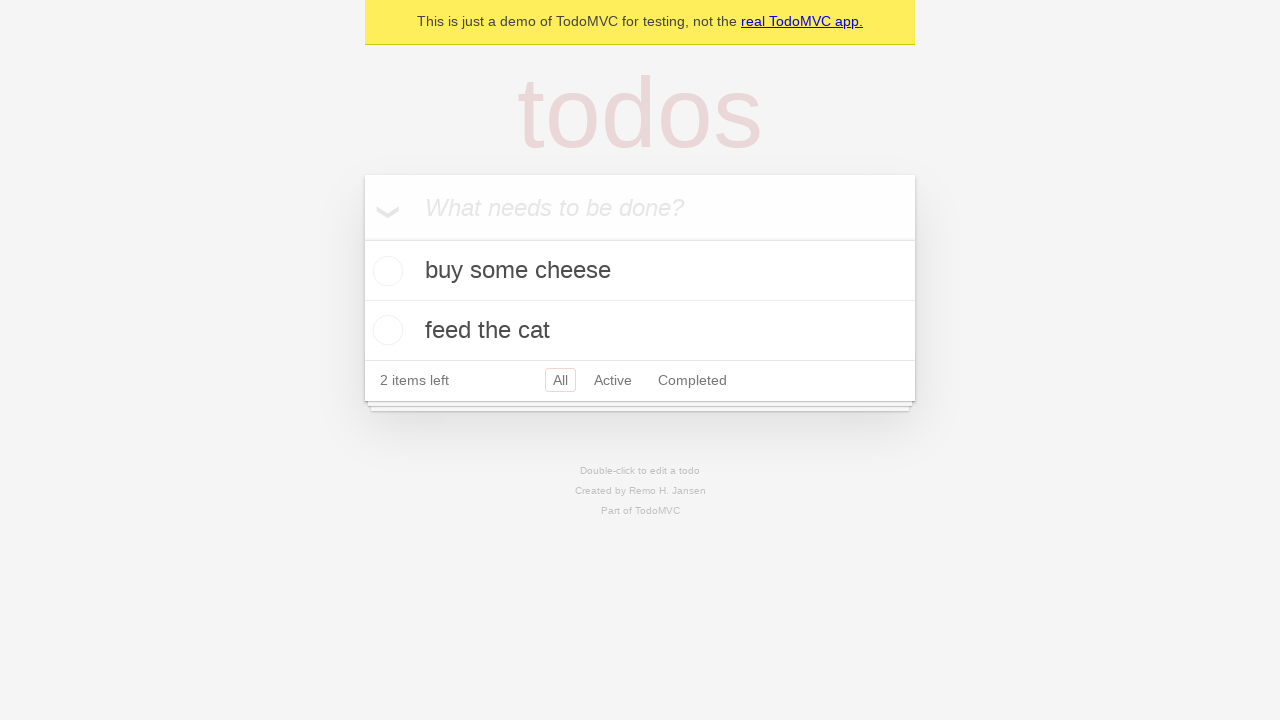

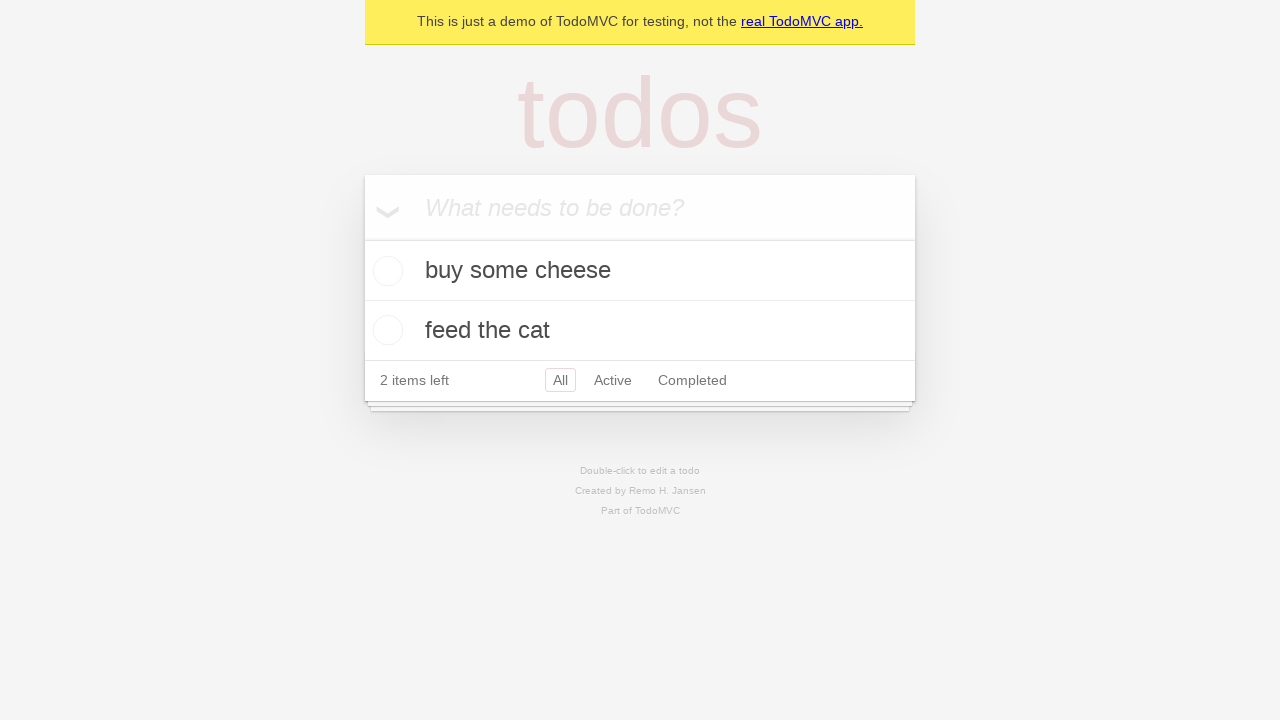